Tests browser navigation commands by clicking Forms, navigating back, forward, to a URL, and refreshing the page

Starting URL: https://demoqa.com

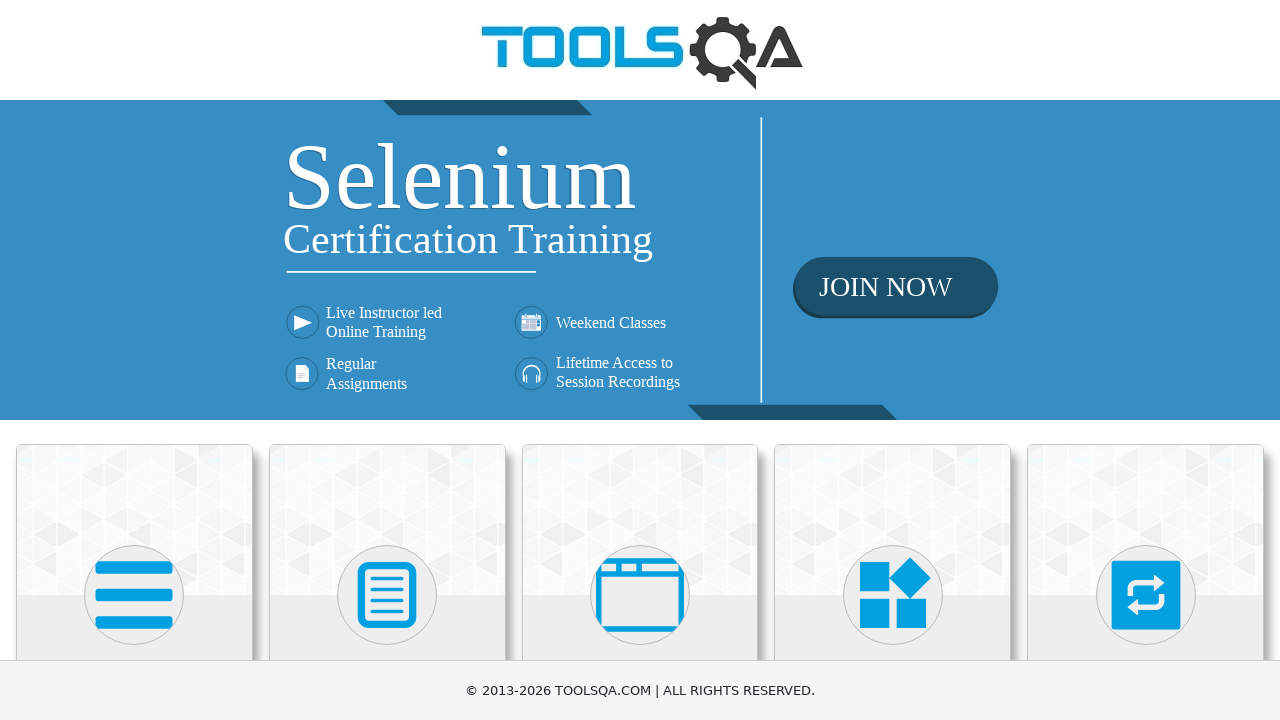

Clicked Forms button at (387, 360) on xpath=//h5[normalize-space()='Forms']
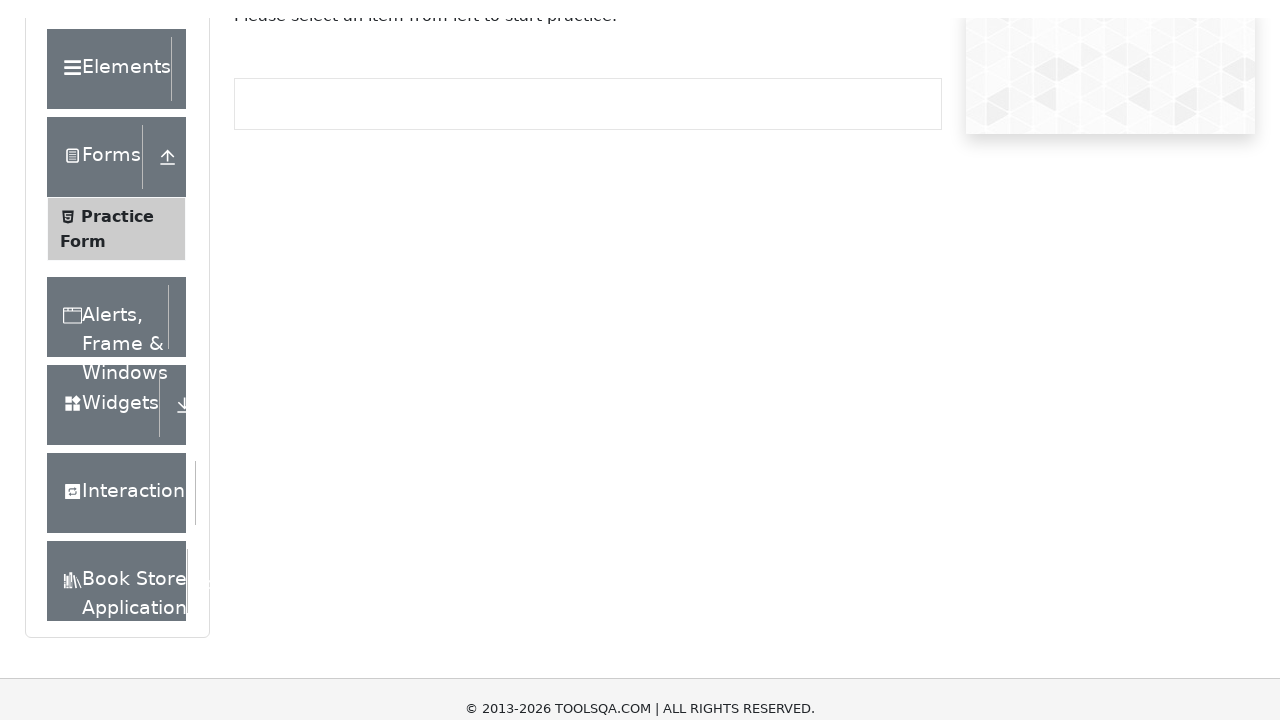

Navigated back to home page
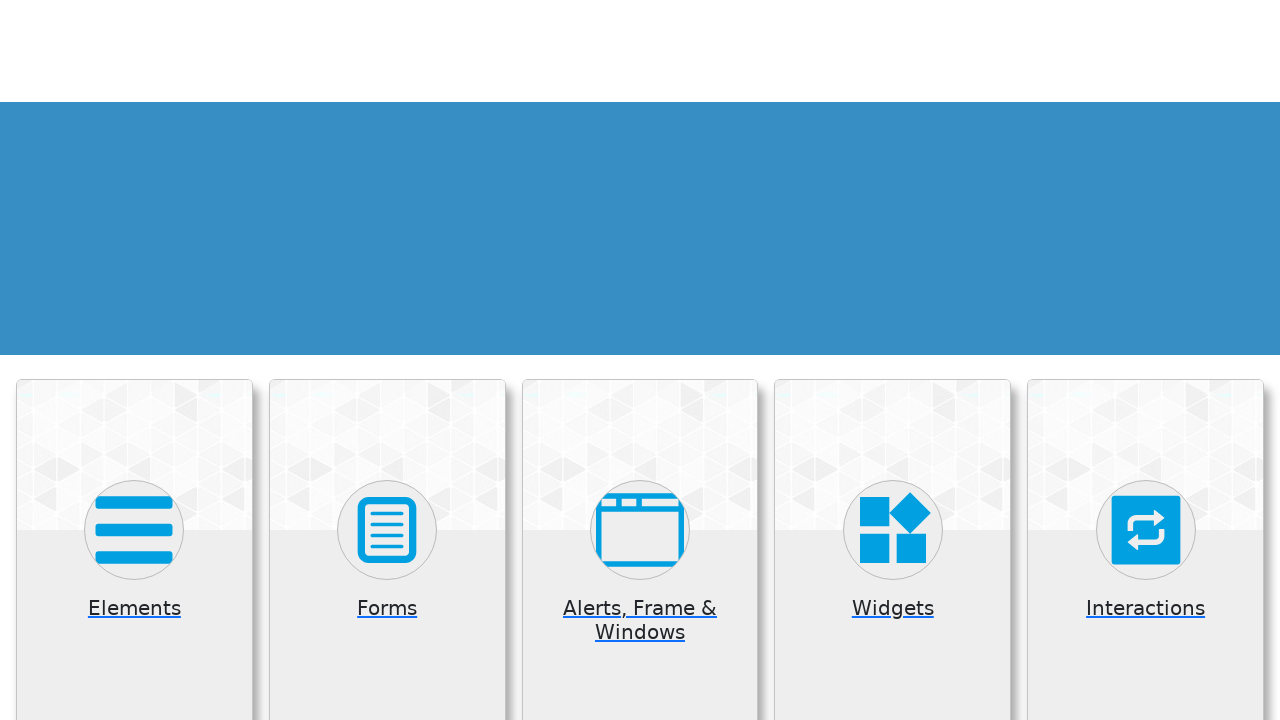

Navigated forward to Forms page
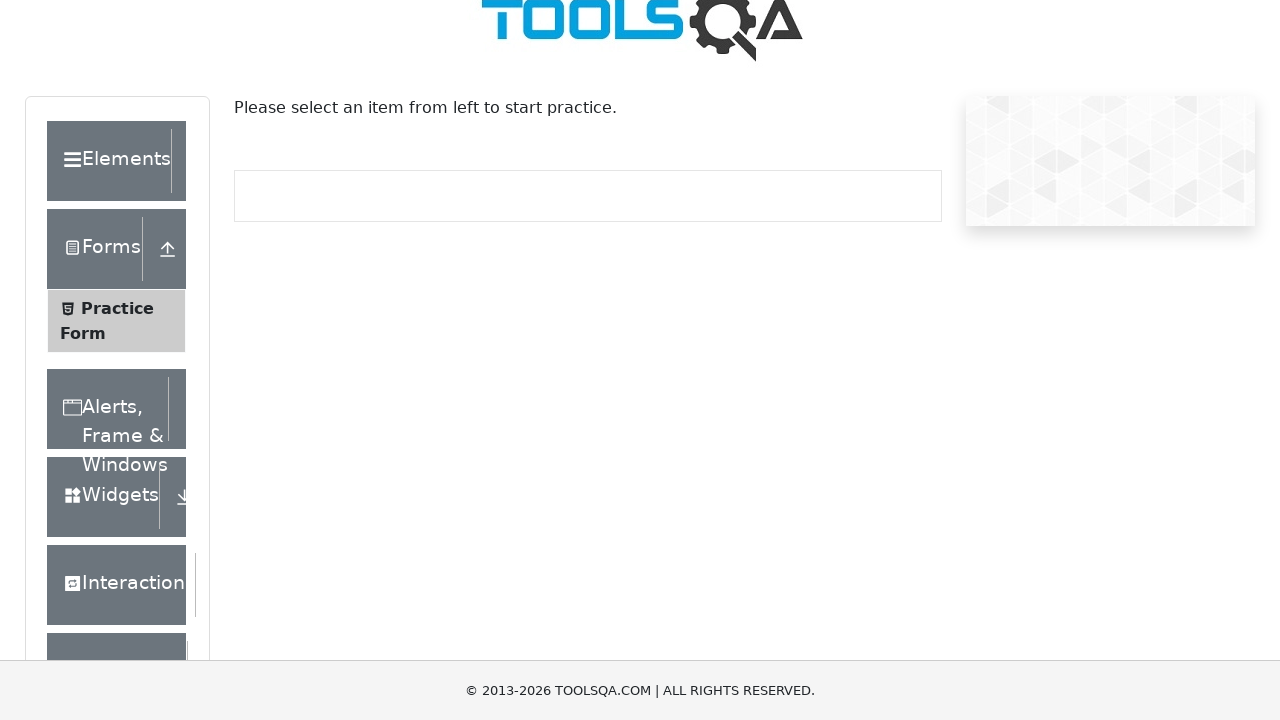

Navigated directly to https://demoqa.com
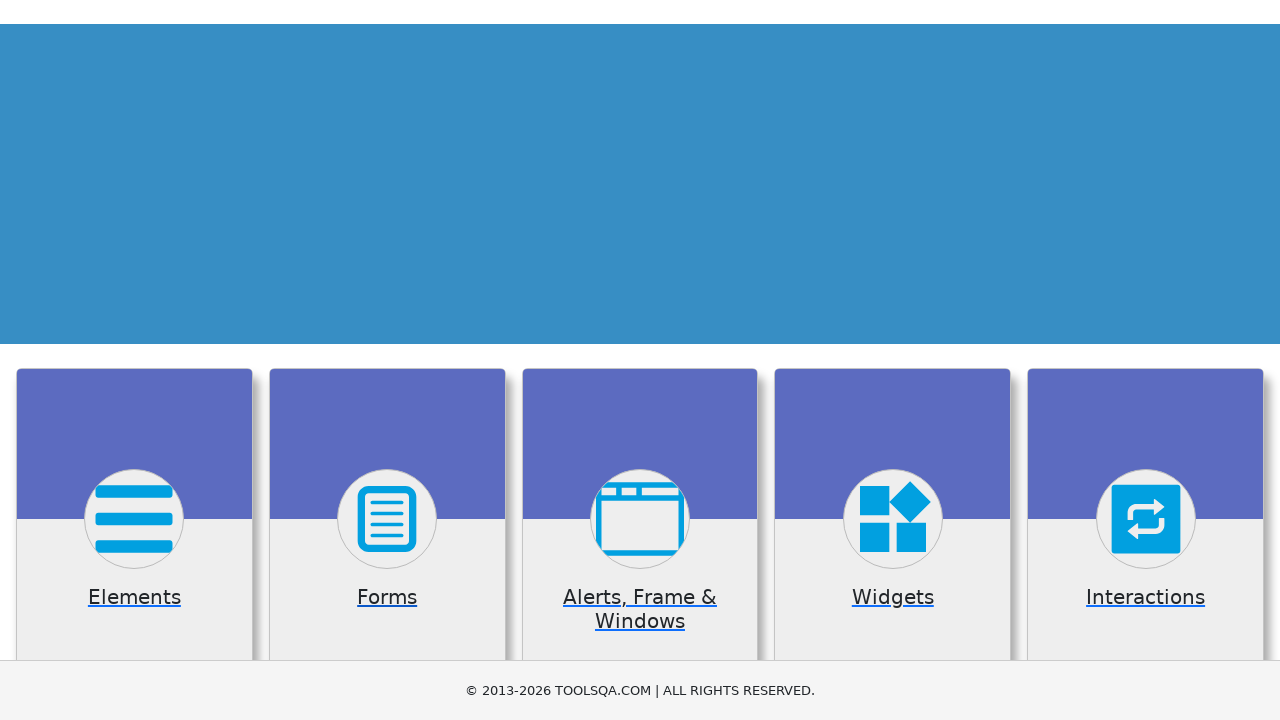

Refreshed the page
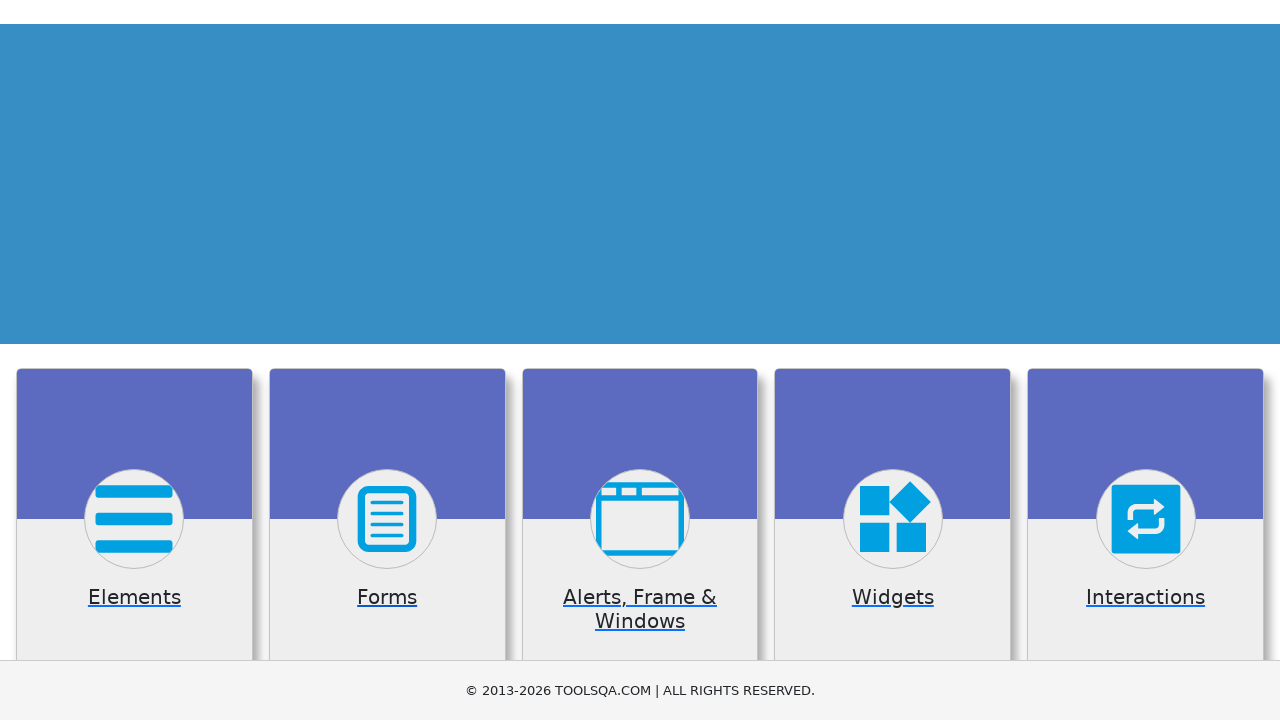

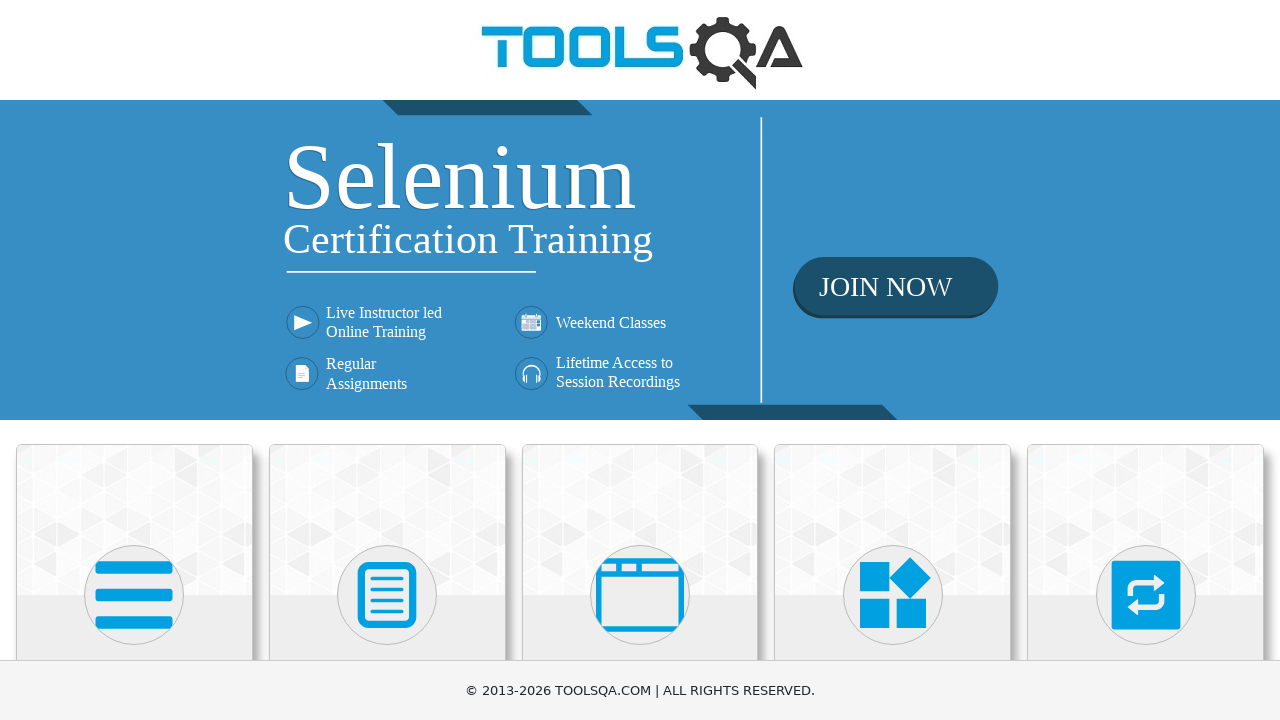